Tests the autocomplete/suggestions functionality on Casas Bahia website by typing a search term and verifying that autocomplete suggestions appear.

Starting URL: https://www.casasbahia.com.br/

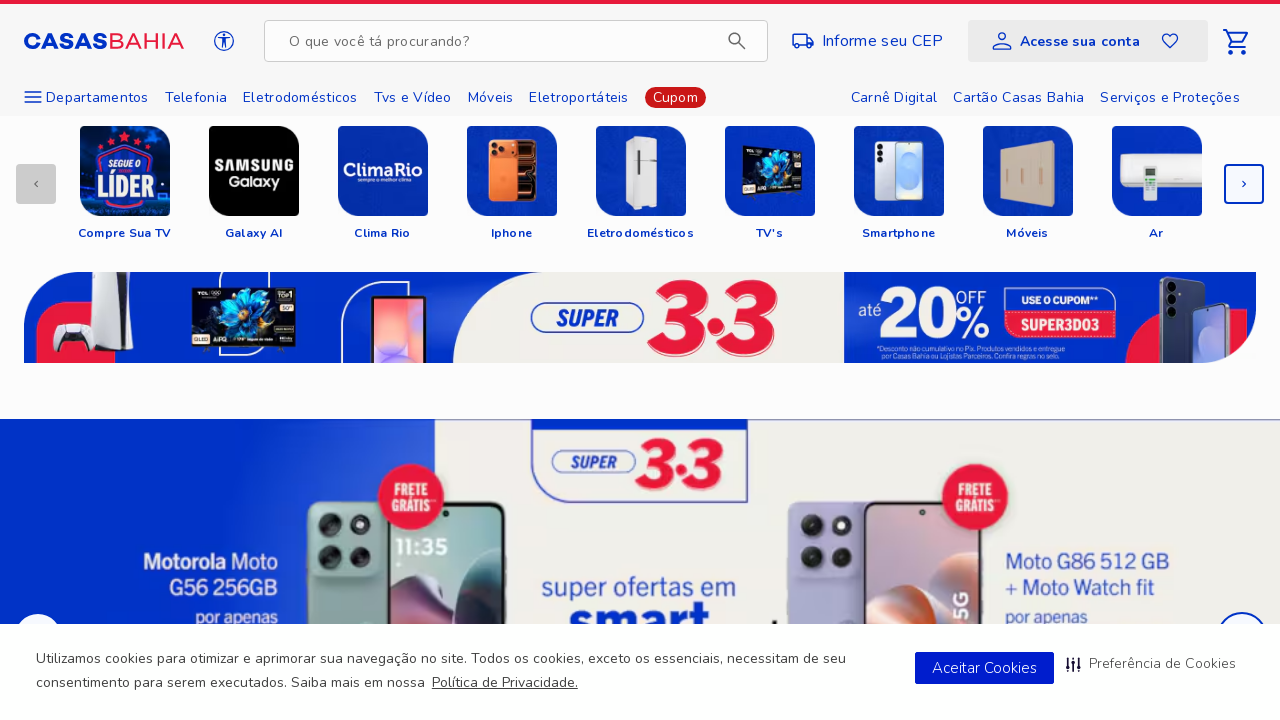

Filled search box with 'livro' to trigger autocomplete on input[type='search'], input[name='search'], input[placeholder*='Buscar'], input[
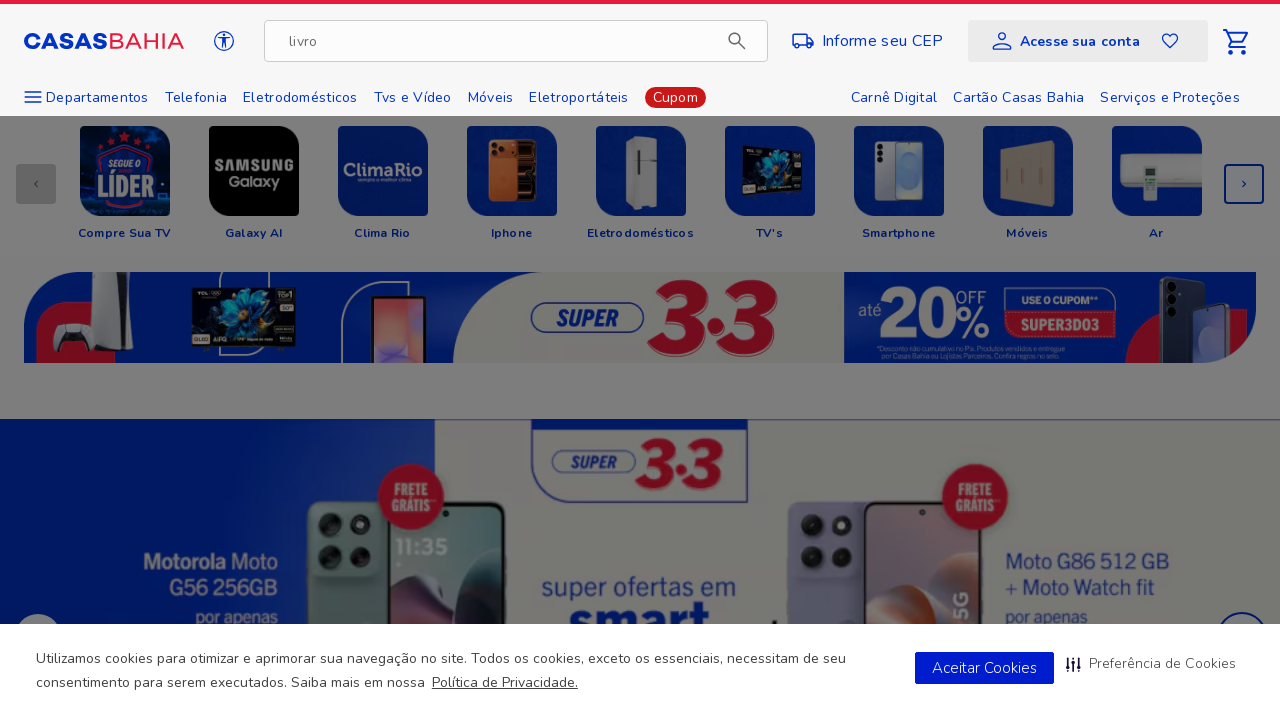

Autocomplete suggestions dropdown appeared
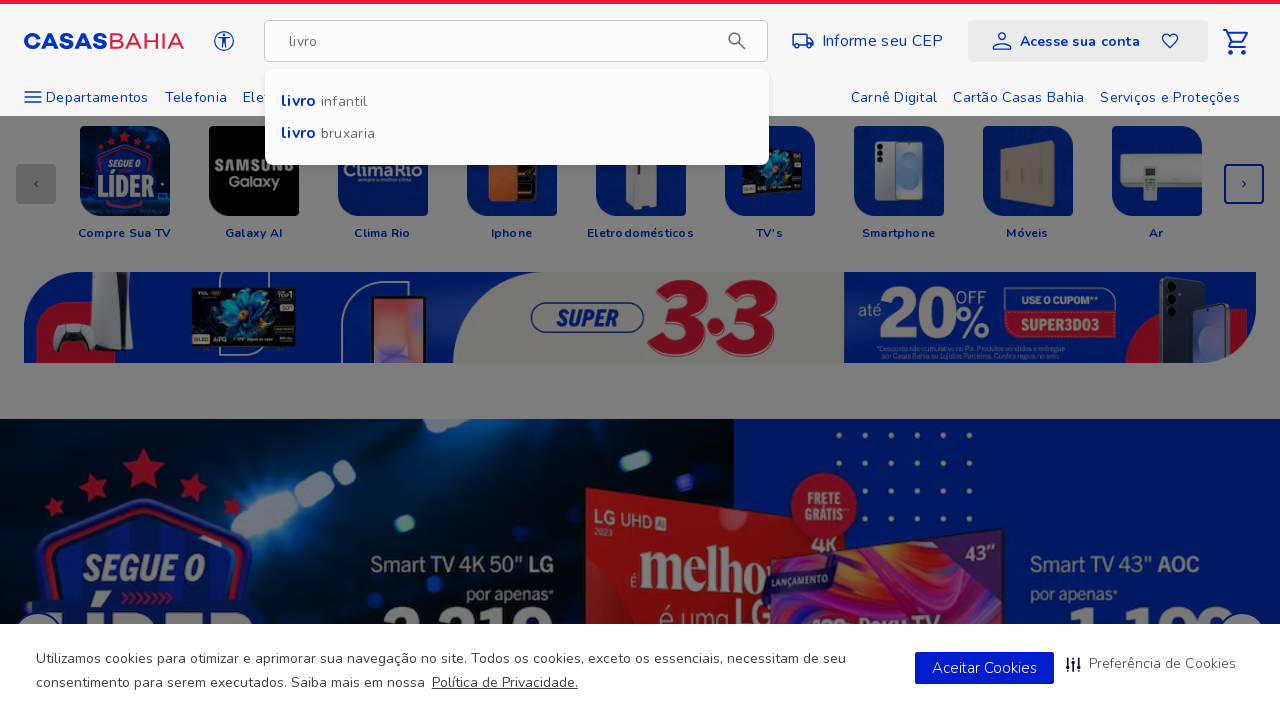

Verified that autocomplete suggestions are visible and count > 0
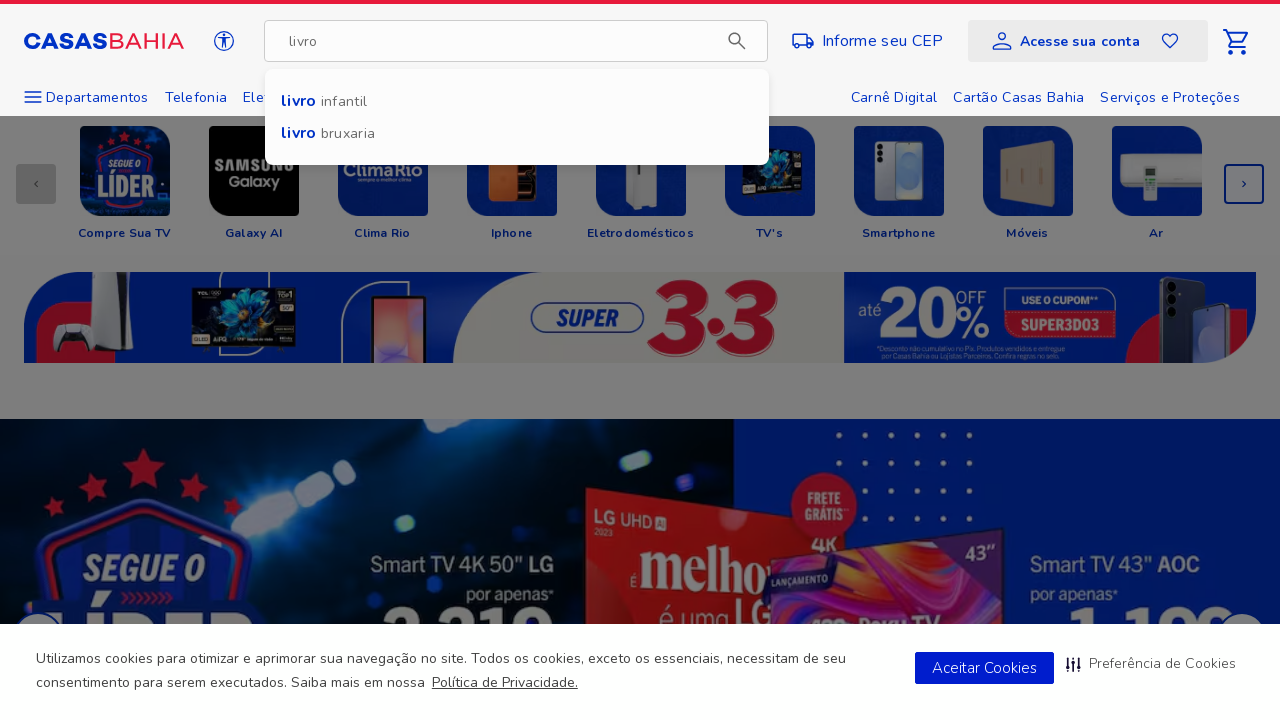

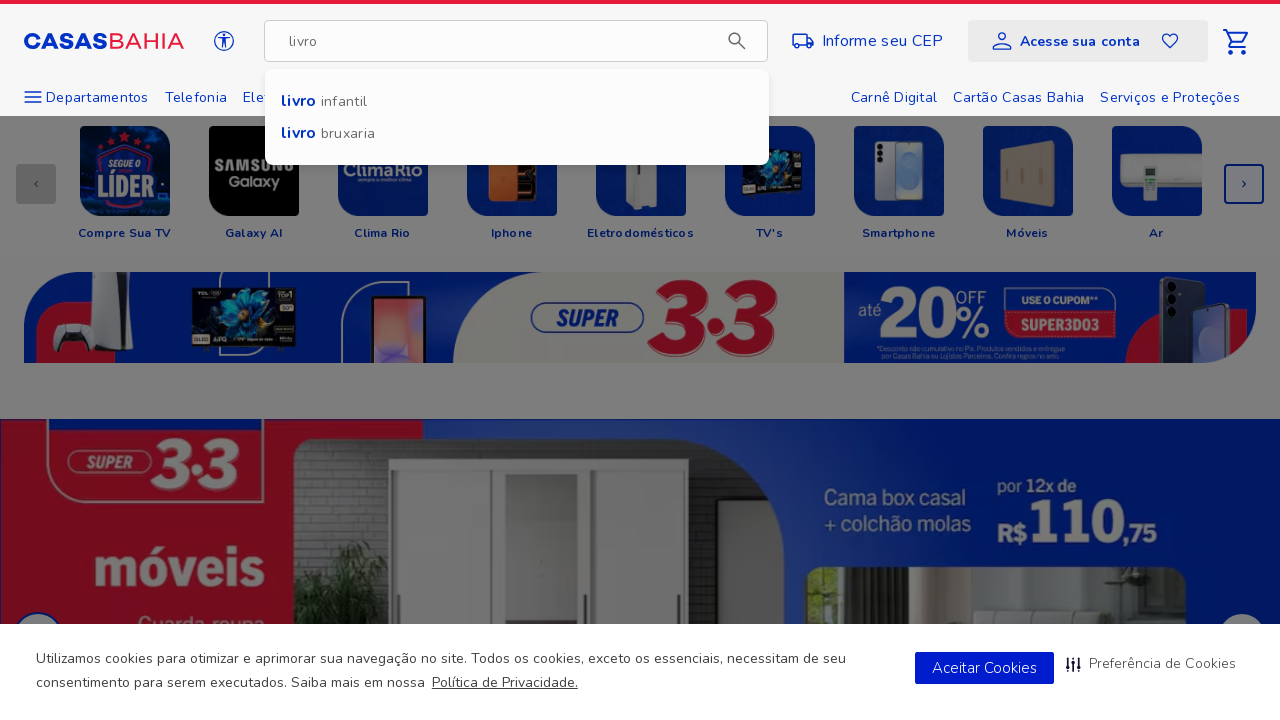